Tests dynamic controls by clicking Remove button to verify "It's gone!" message appears, then clicking Add button to verify "It's back" message appears

Starting URL: https://the-internet.herokuapp.com/dynamic_controls

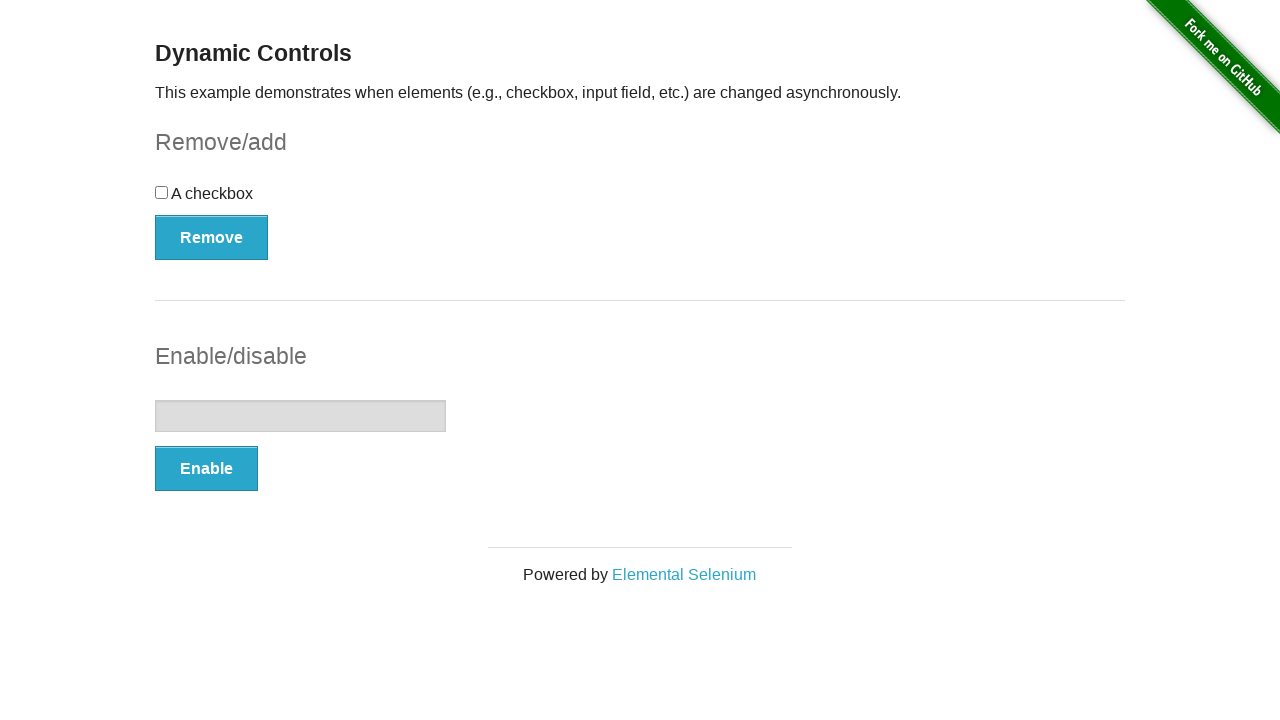

Navigated to dynamic controls page
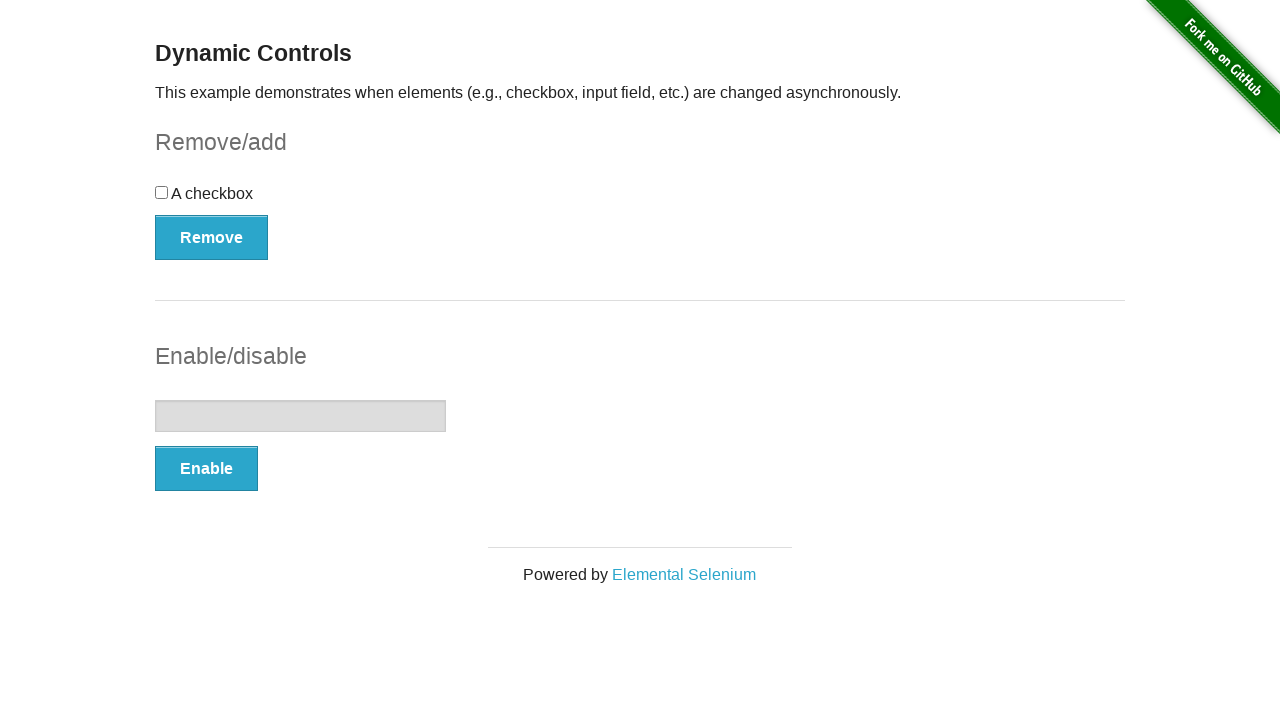

Clicked Remove button at (212, 237) on button:has-text('Remove')
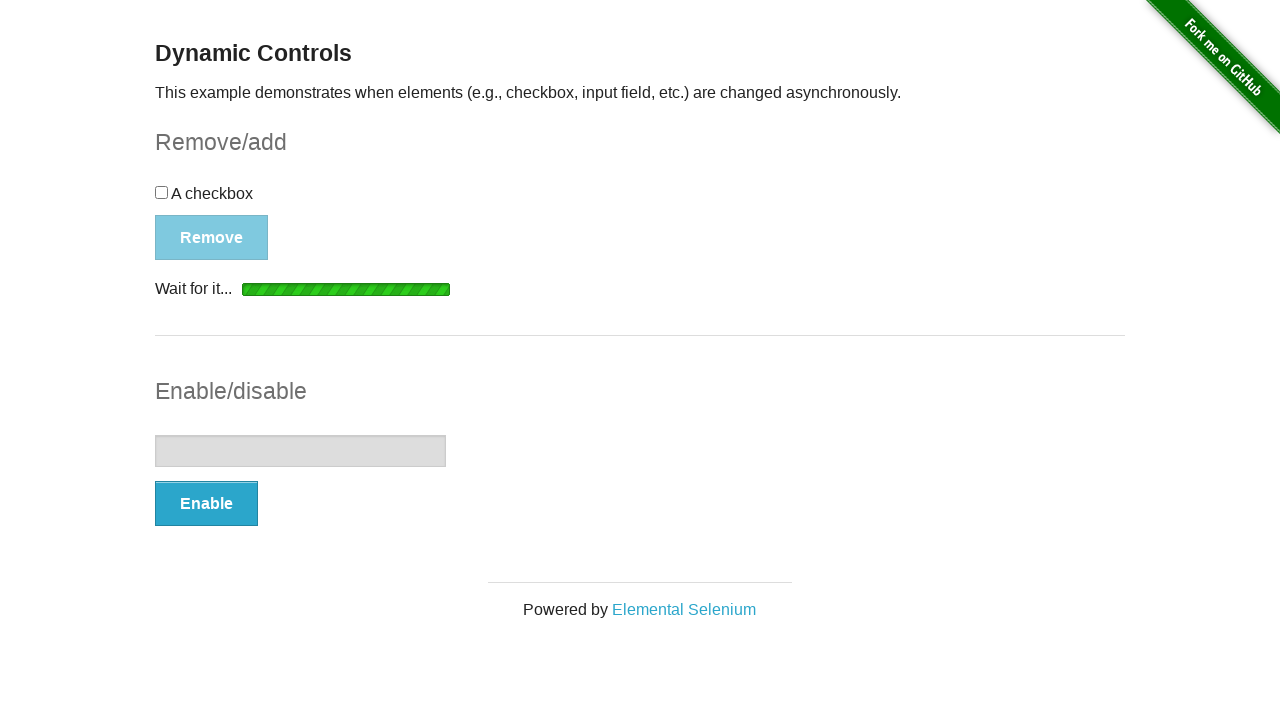

Verified 'It's gone!' message appeared
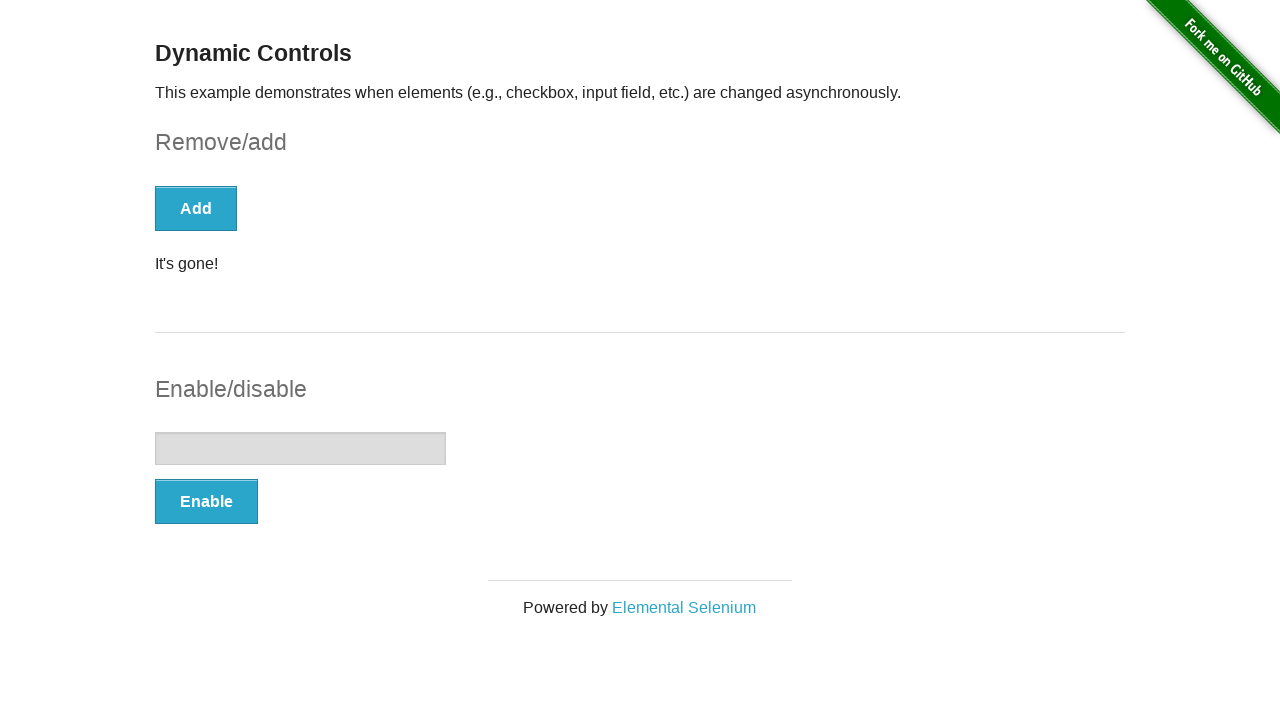

Clicked Add button at (196, 208) on button:has-text('Add')
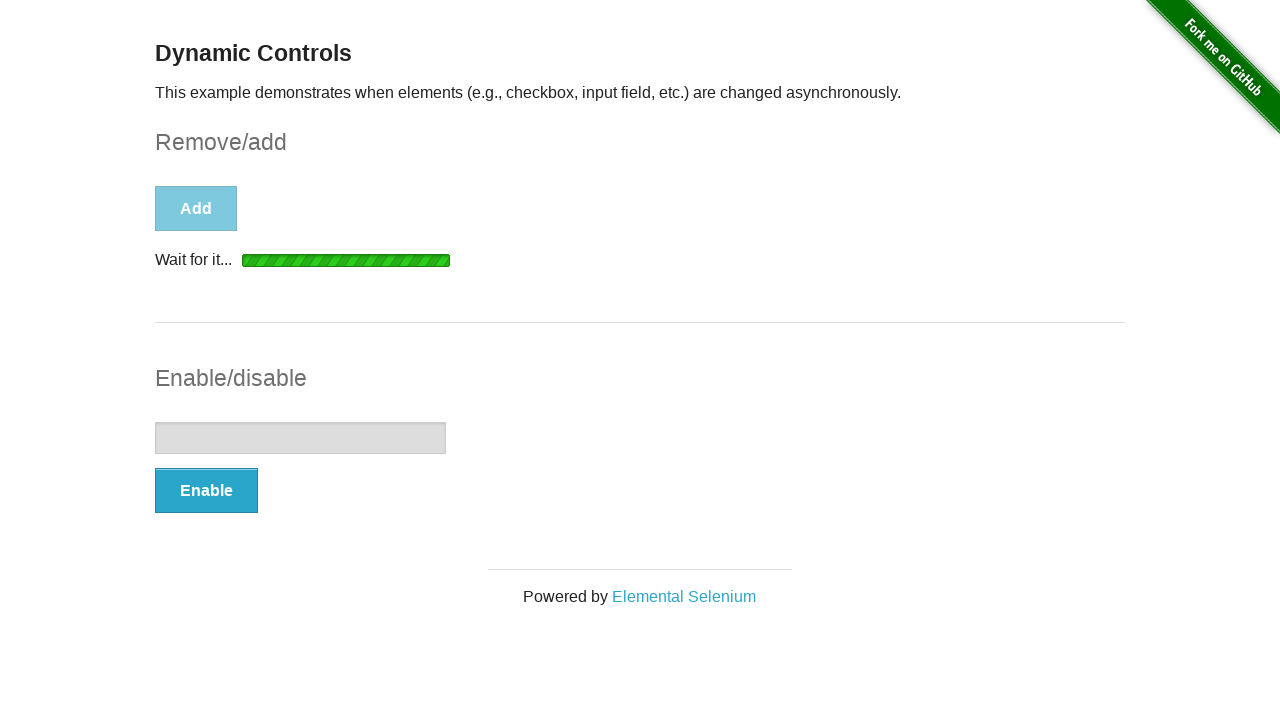

Verified 'It's back' message appeared
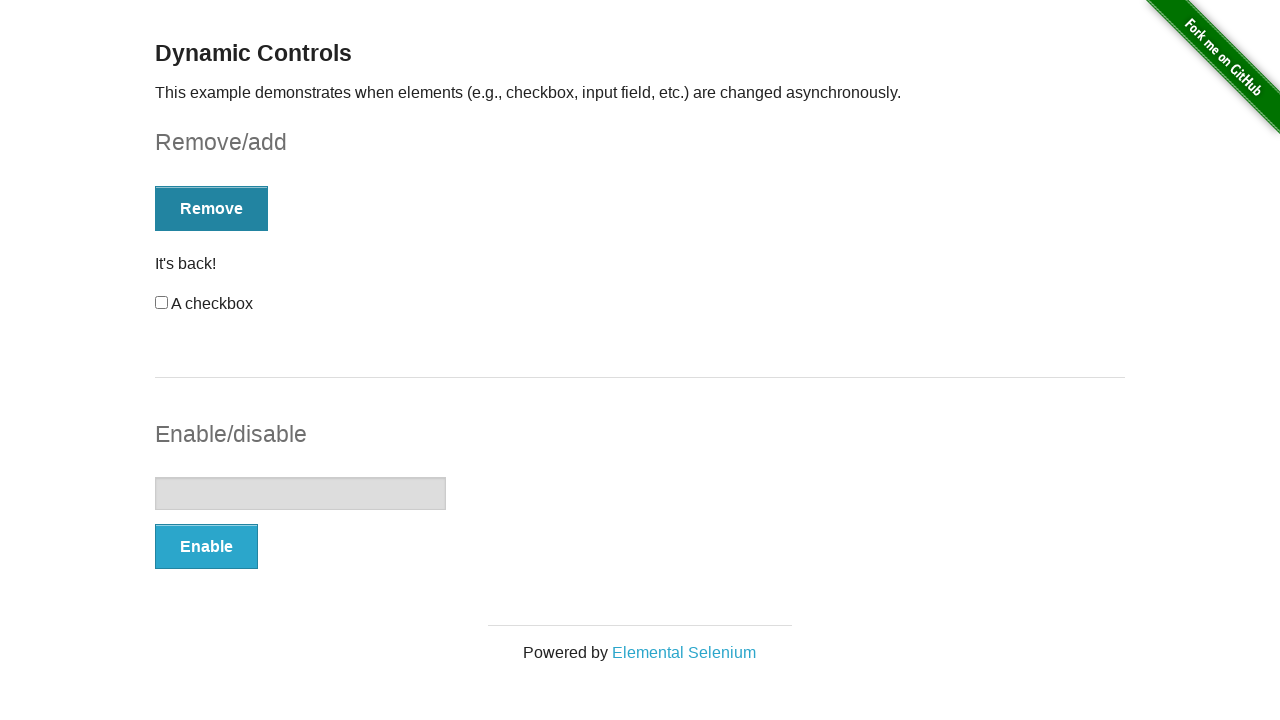

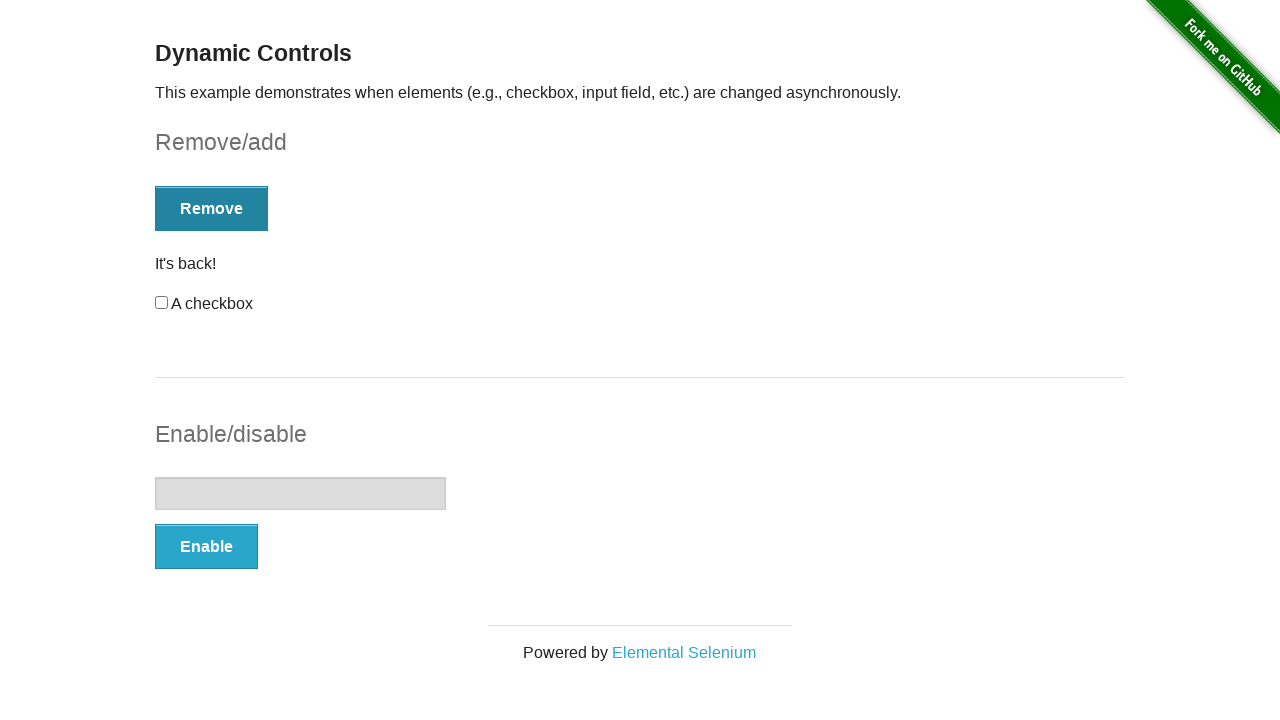